Tests dropdown functionality by iterating through and selecting each option in a dropdown menu

Starting URL: https://practice.cydeo.com/dropdown

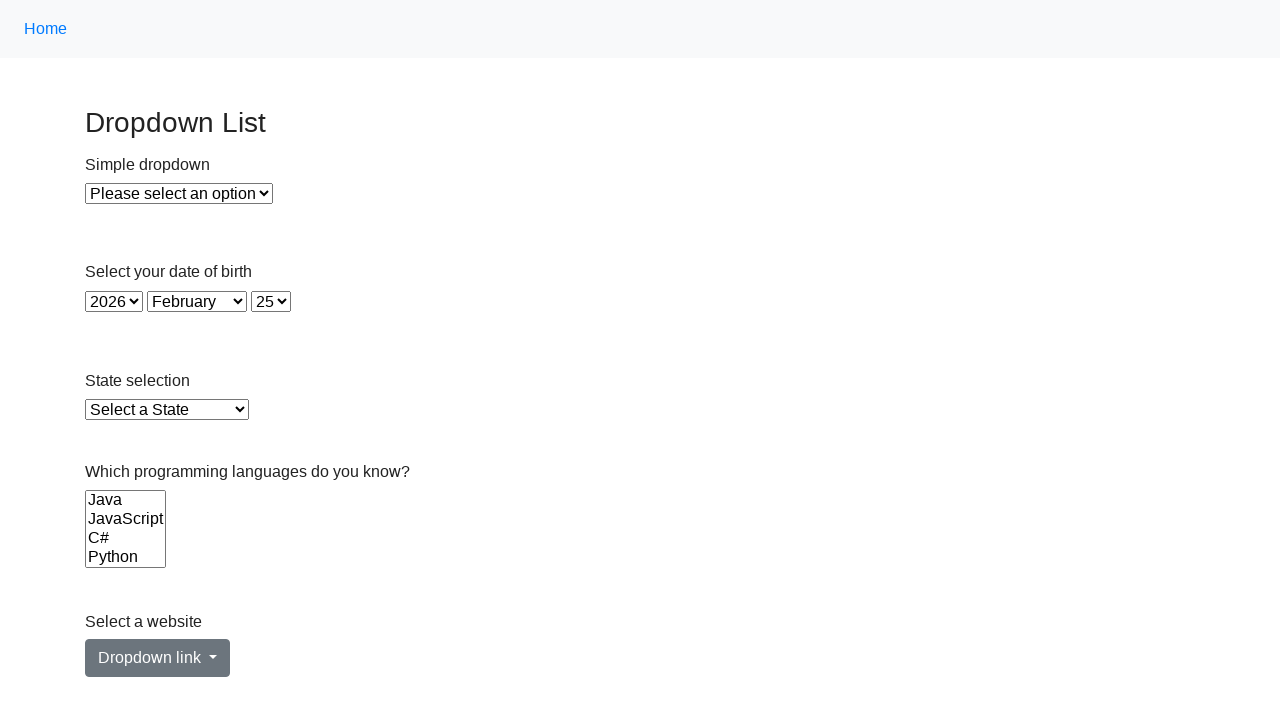

Located dropdown element
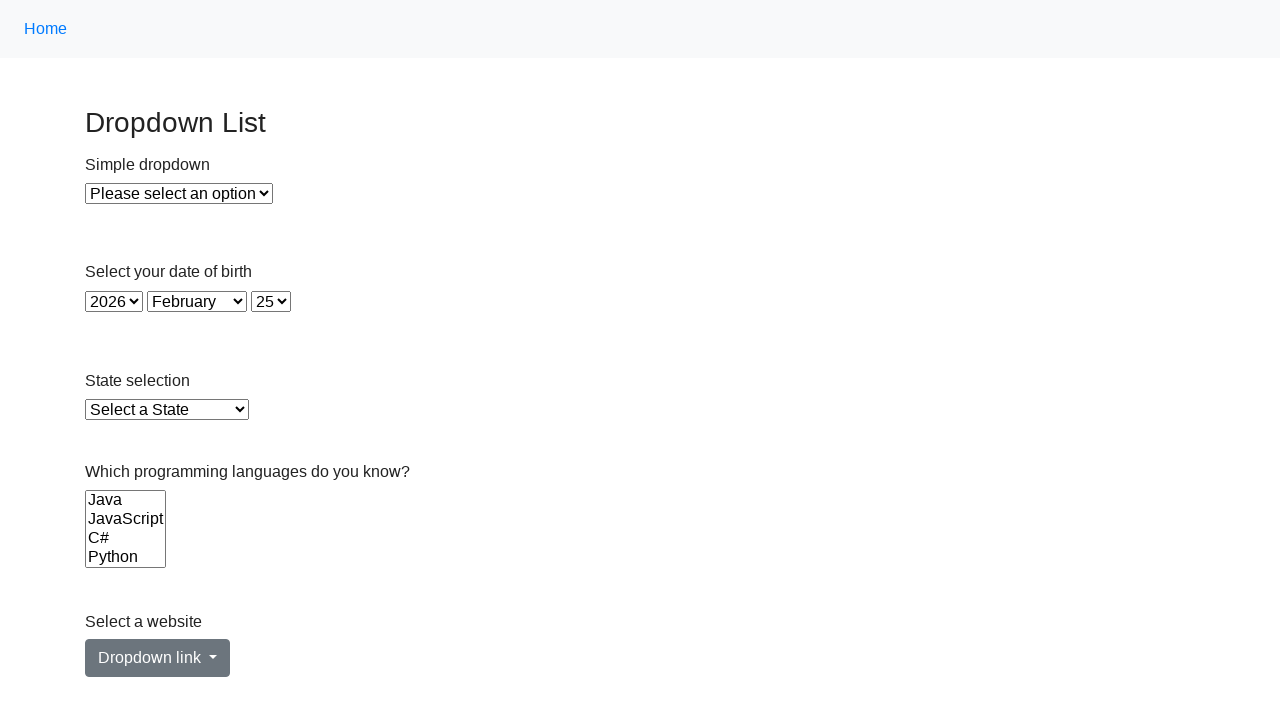

Retrieved all dropdown options
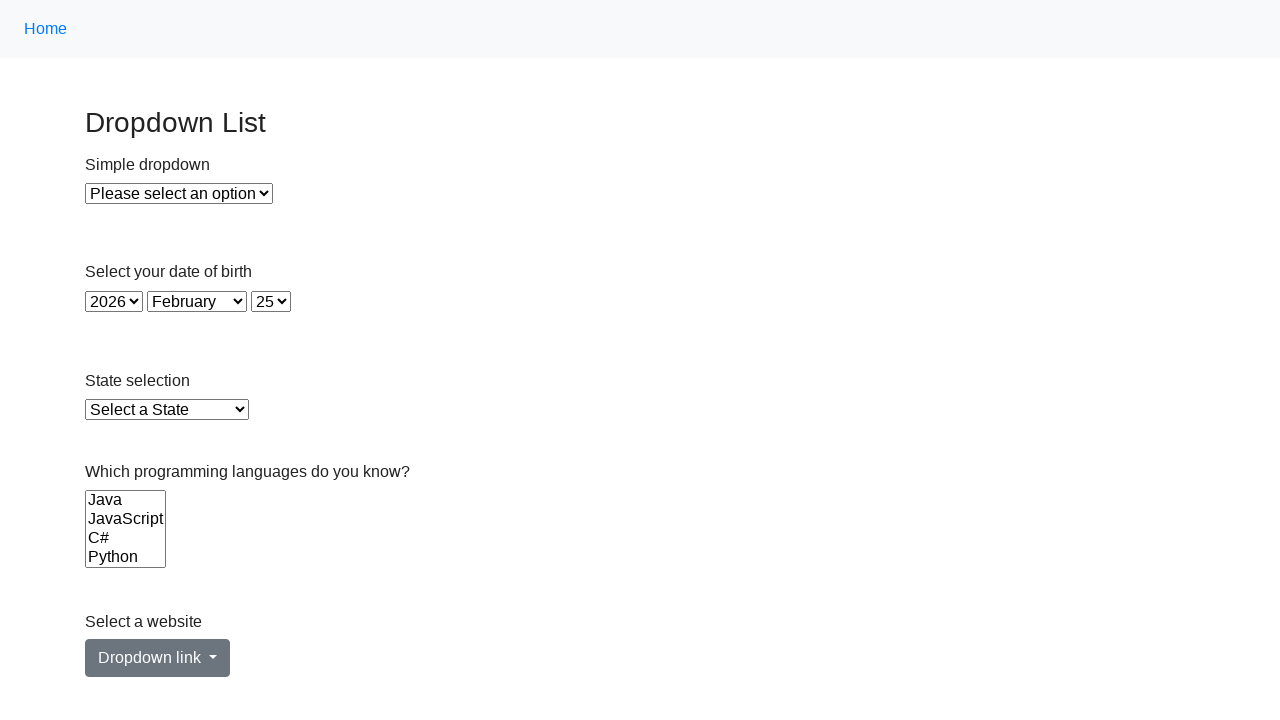

Selected dropdown option at index 0 on select#dropdown
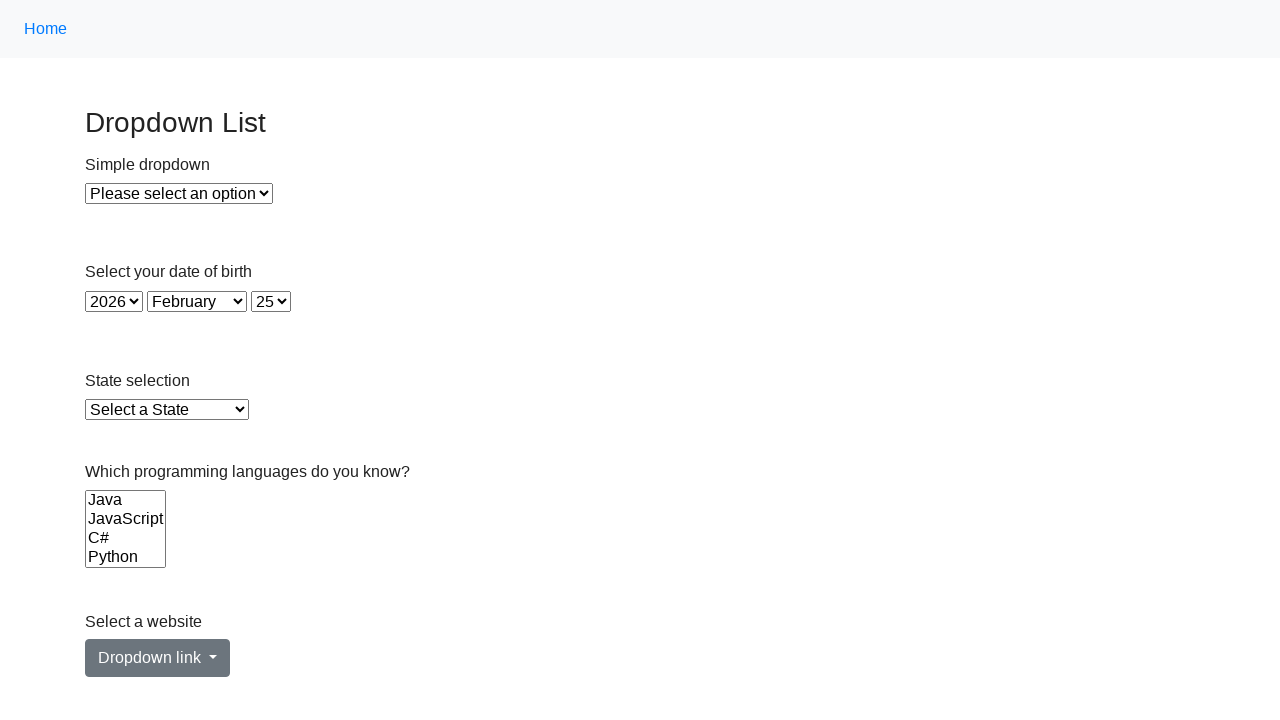

Verified selected option text: 'Please select an option'
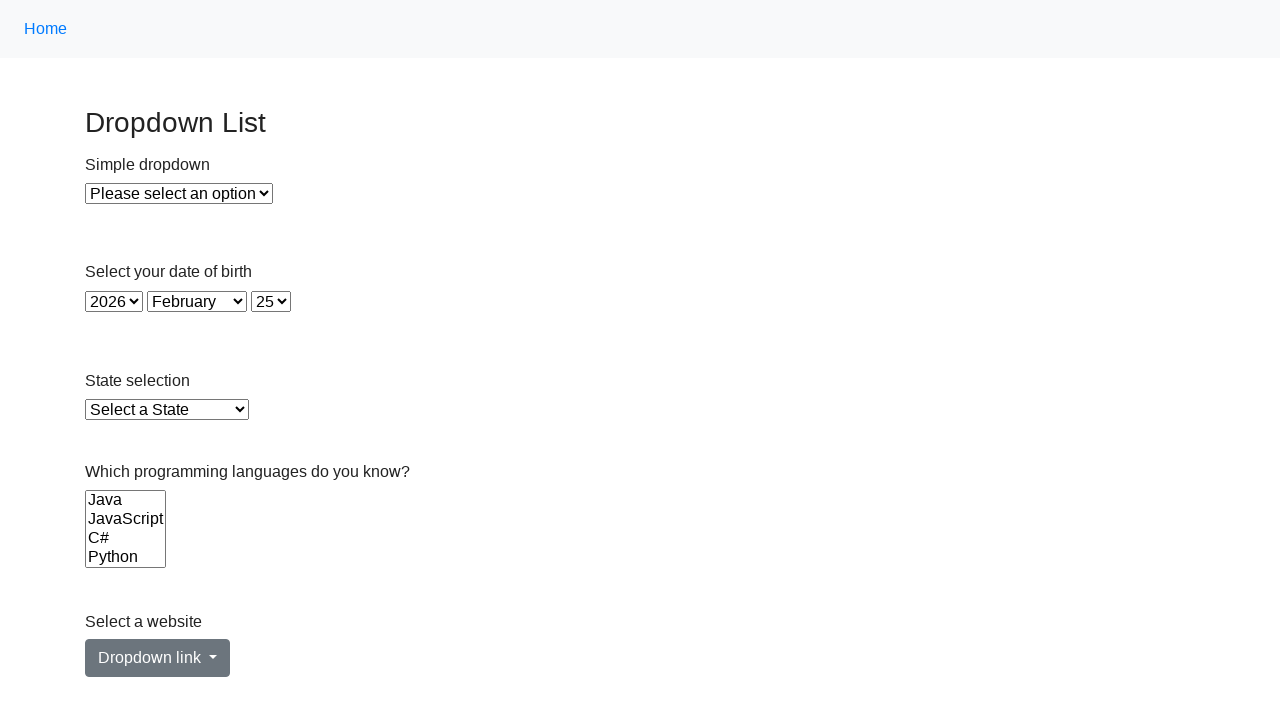

Selected dropdown option at index 1 on select#dropdown
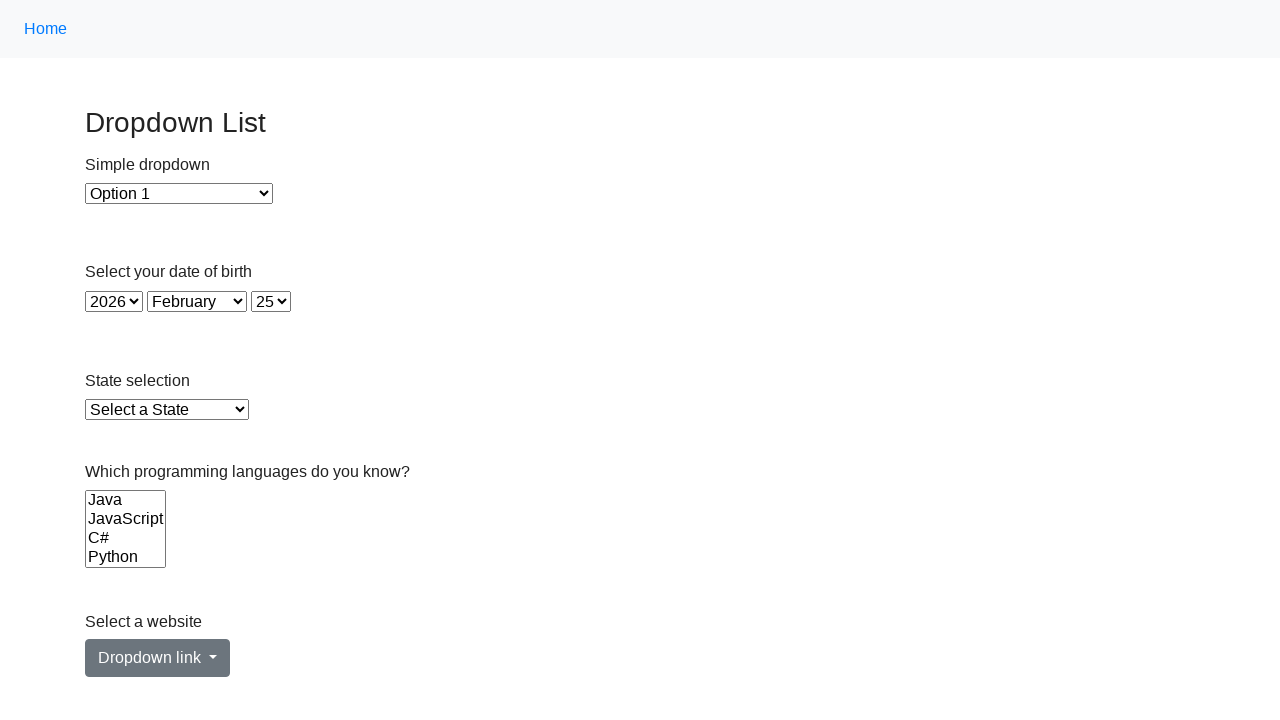

Verified selected option text: 'Option 1'
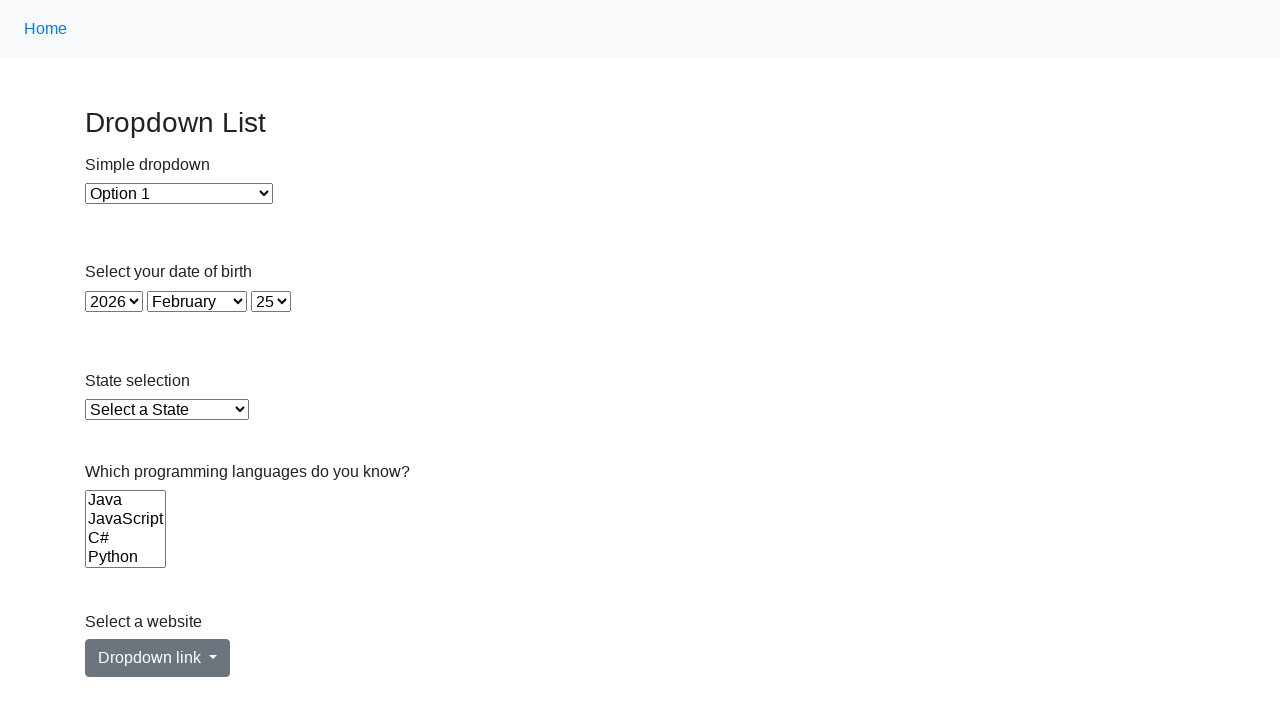

Selected dropdown option at index 2 on select#dropdown
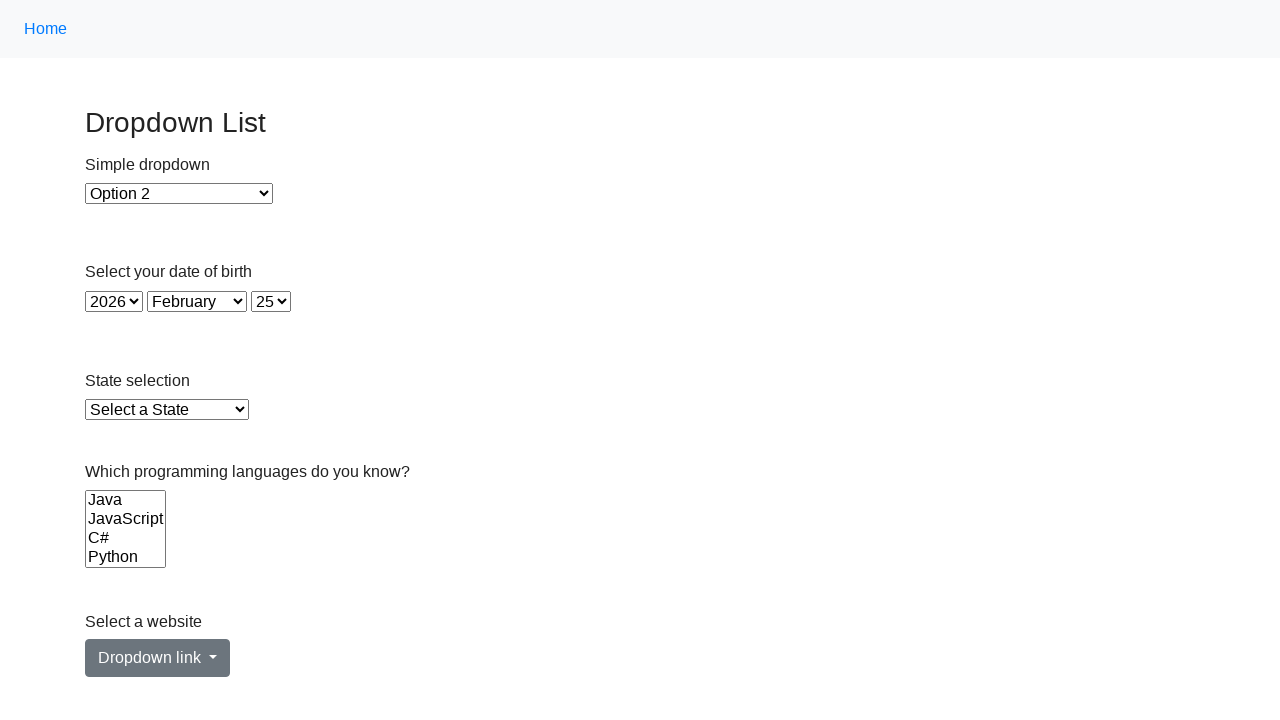

Verified selected option text: 'Option 2'
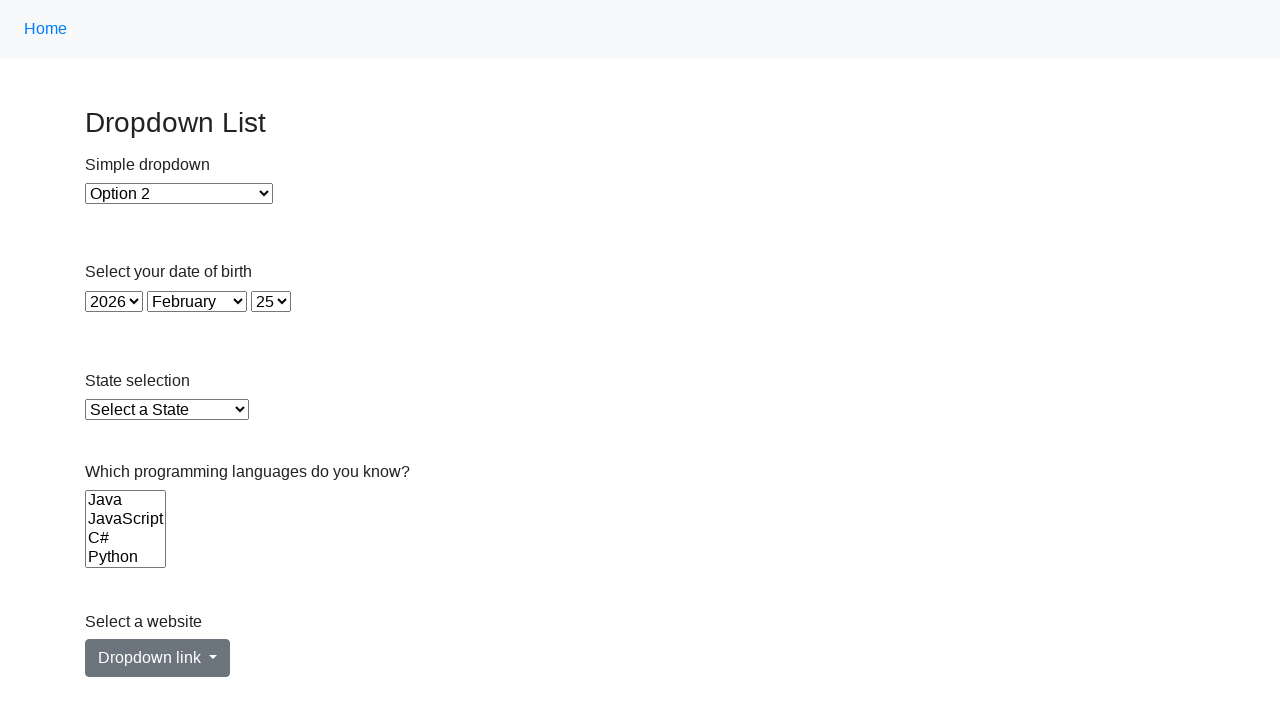

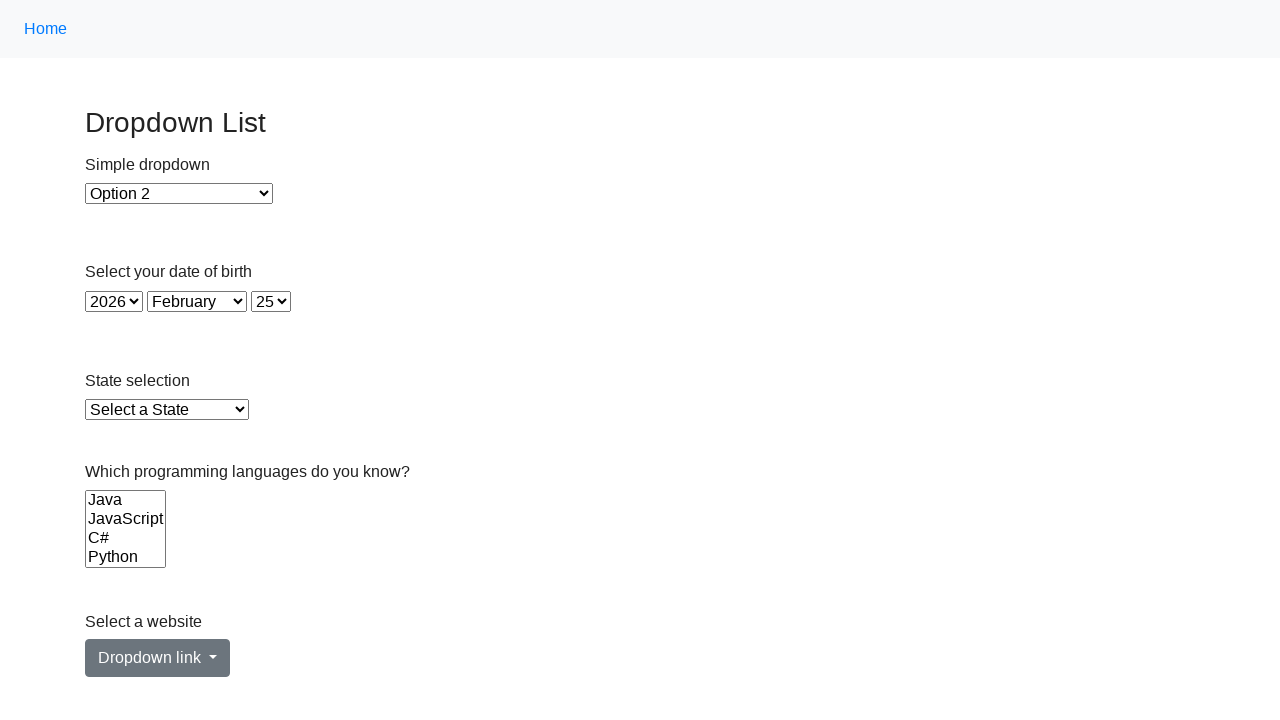